Navigates to the AskApollo healthcare website and verifies the page loads by checking the title

Starting URL: https://www.askapollo.com/

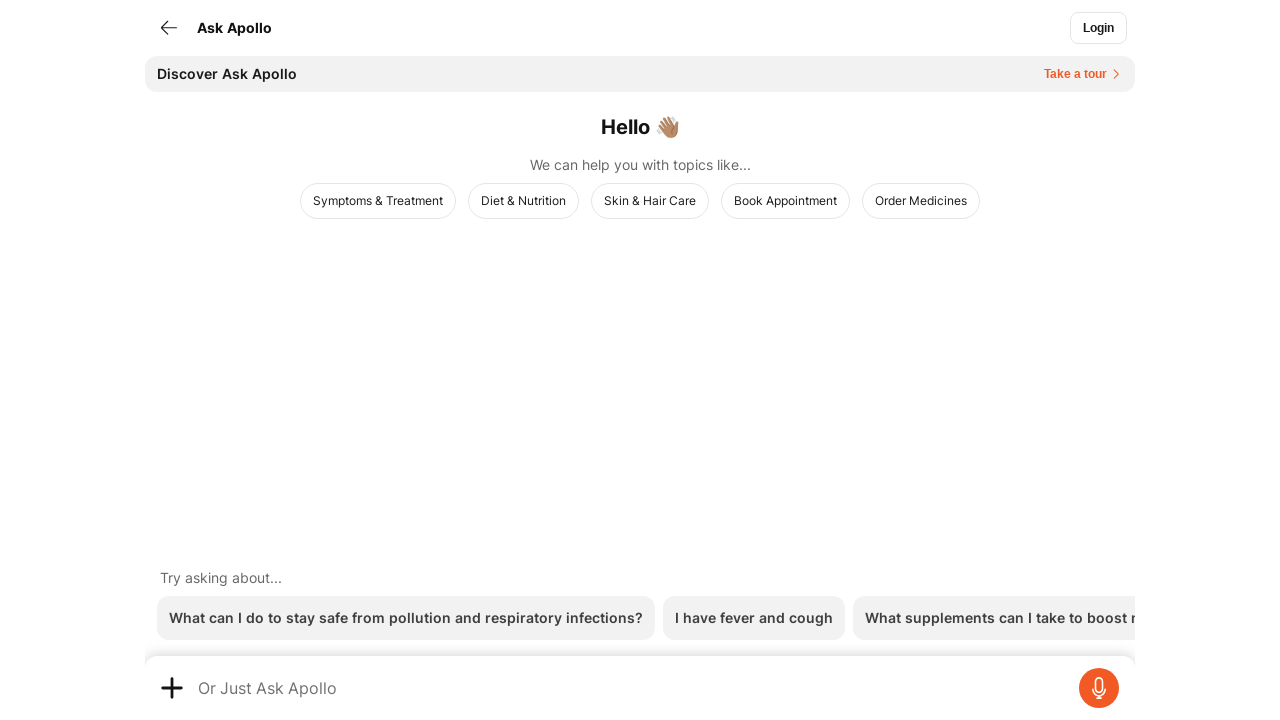

Navigated to AskApollo healthcare website
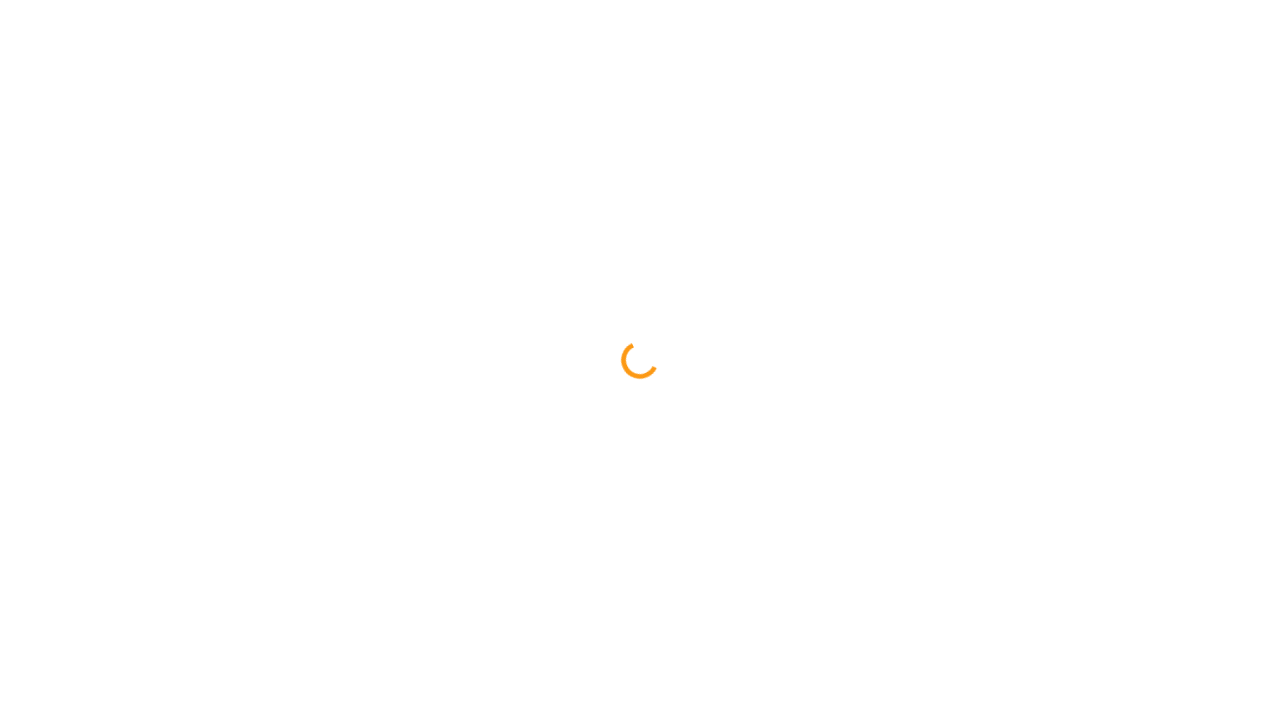

Page reached domcontentloaded state
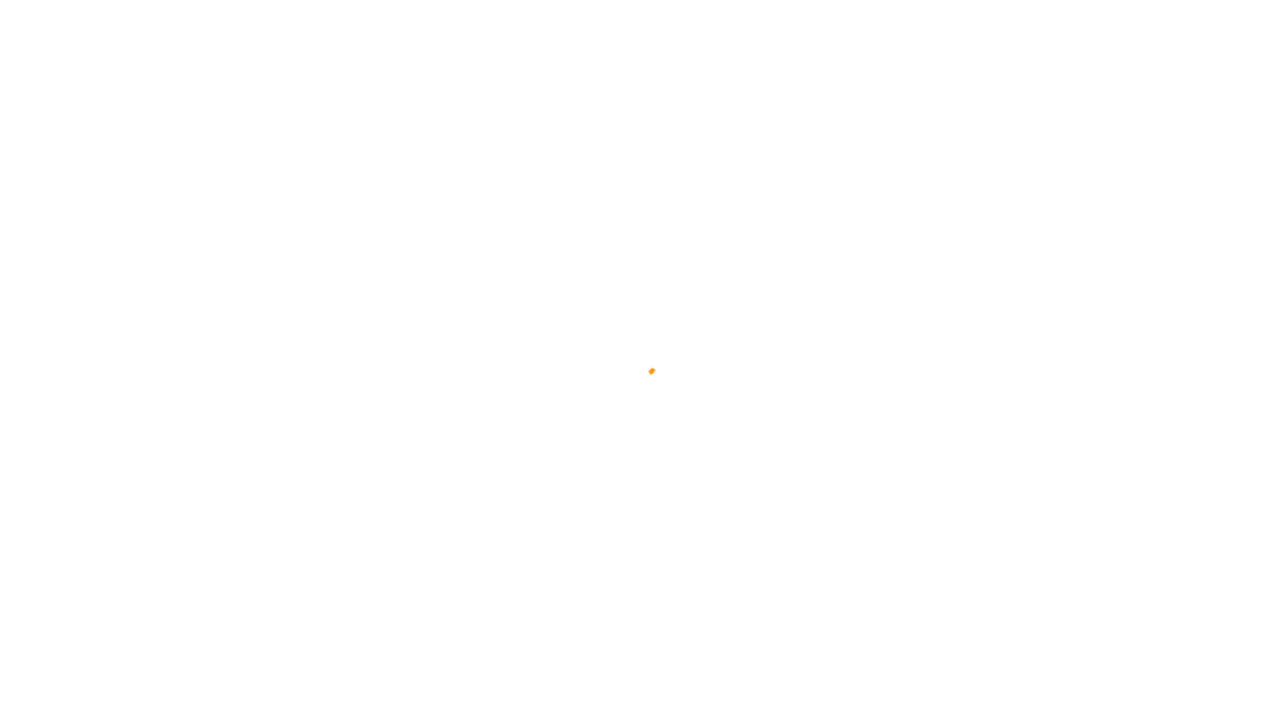

Retrieved page title: Check your symptoms online at apollo 247
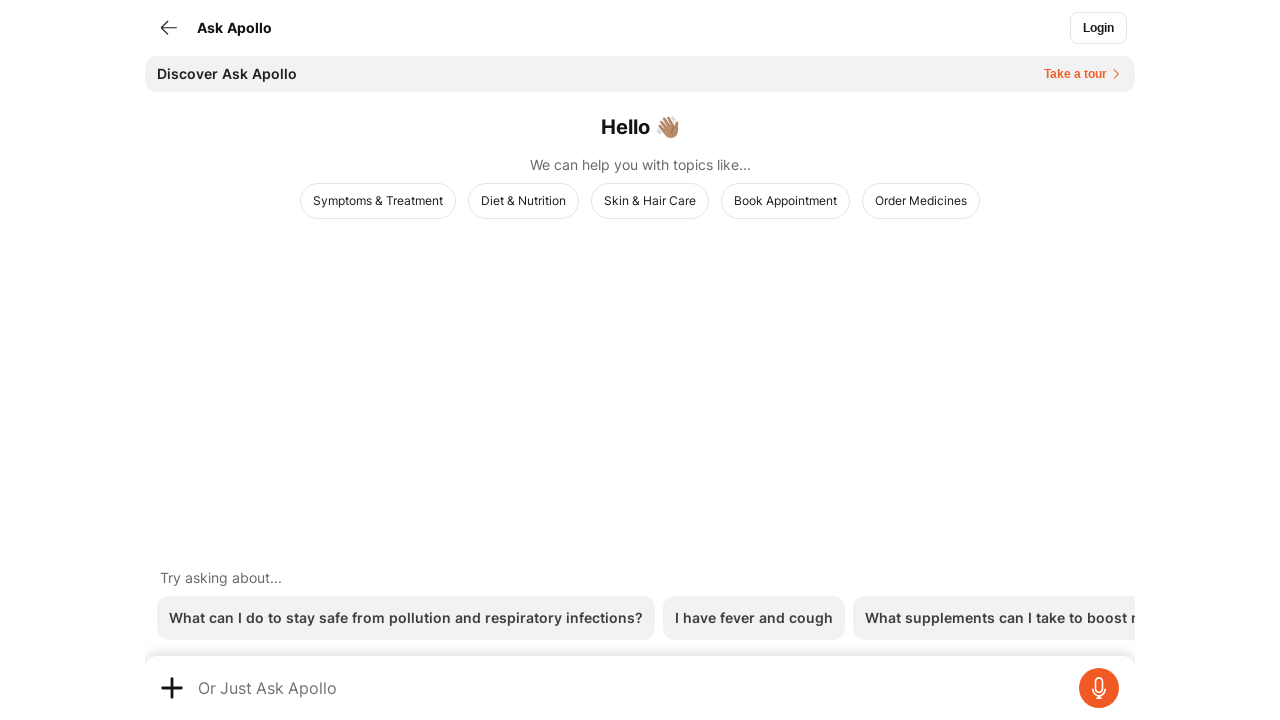

Verified page title exists and is not empty
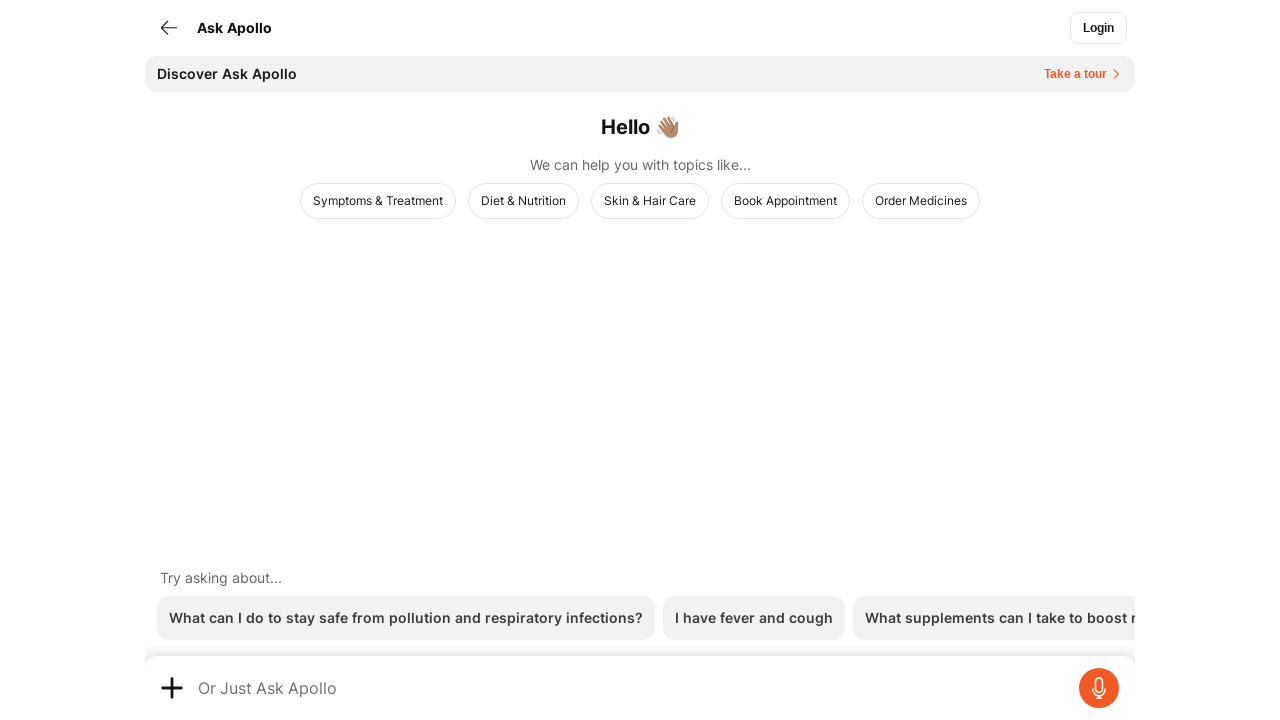

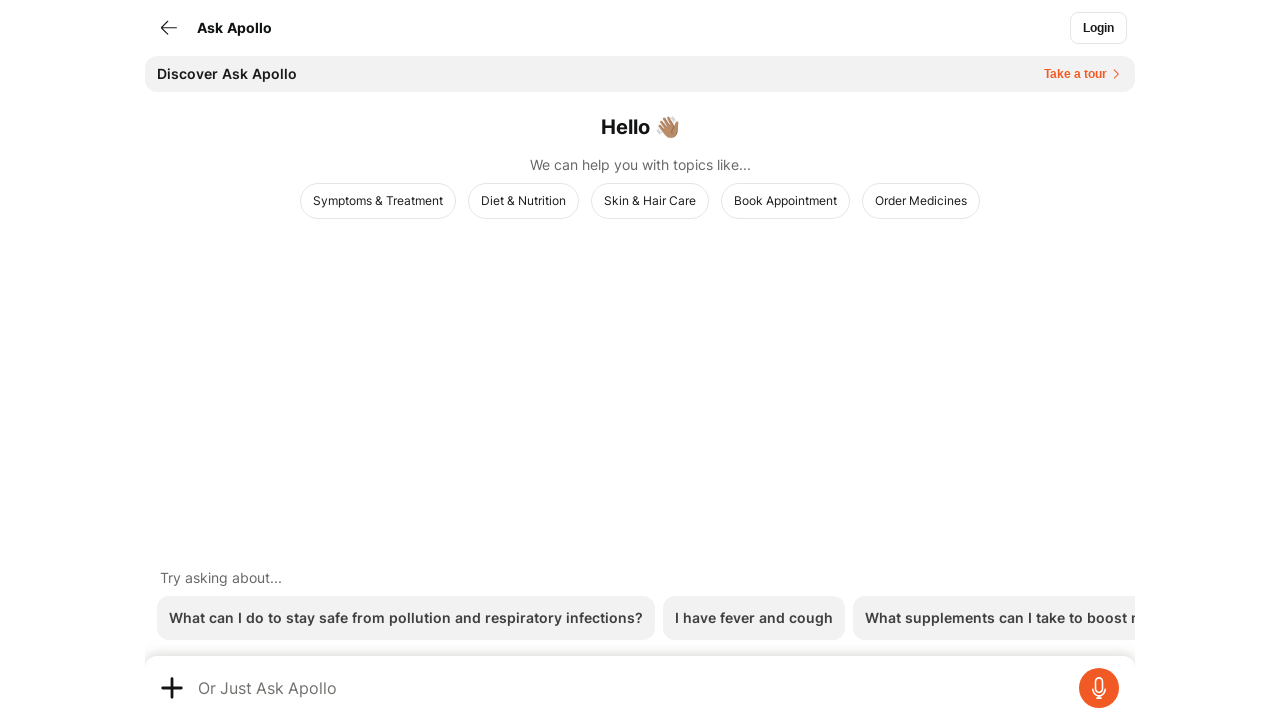